Navigates to the nopCommerce demo site and takes a screenshot of the page

Starting URL: https://demo.nopcommerce.com/

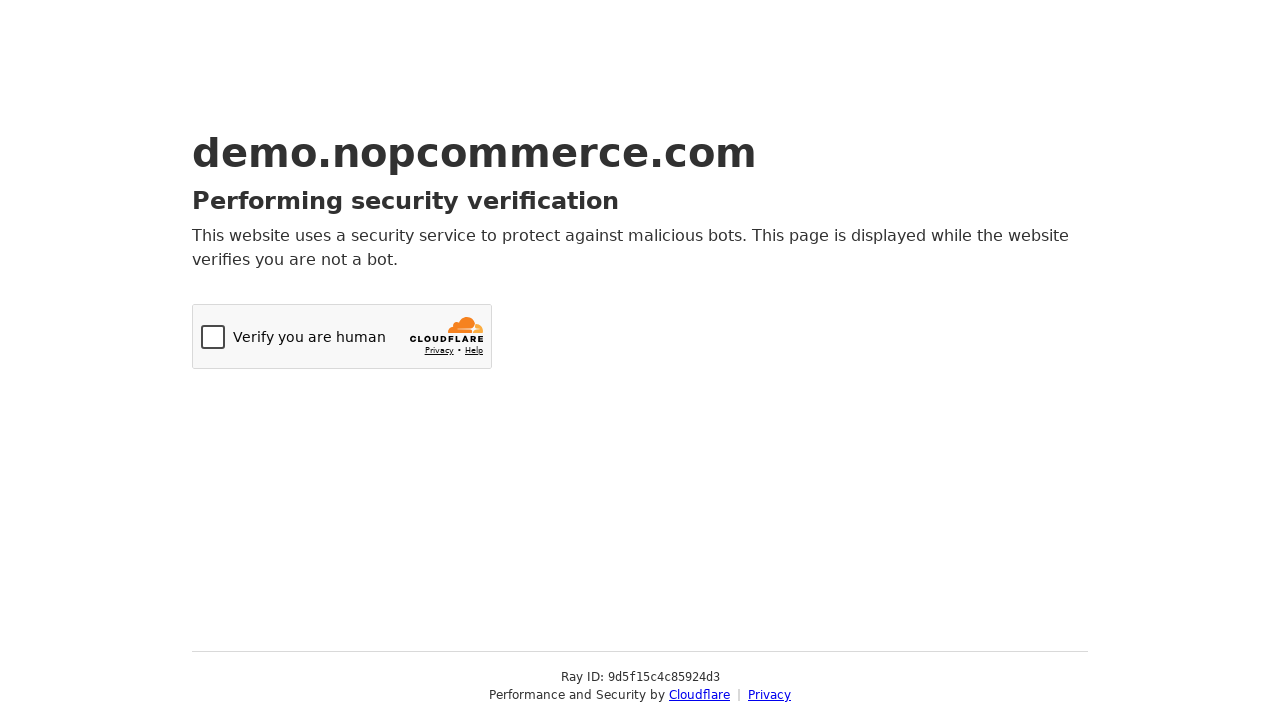

Navigated to nopCommerce demo site
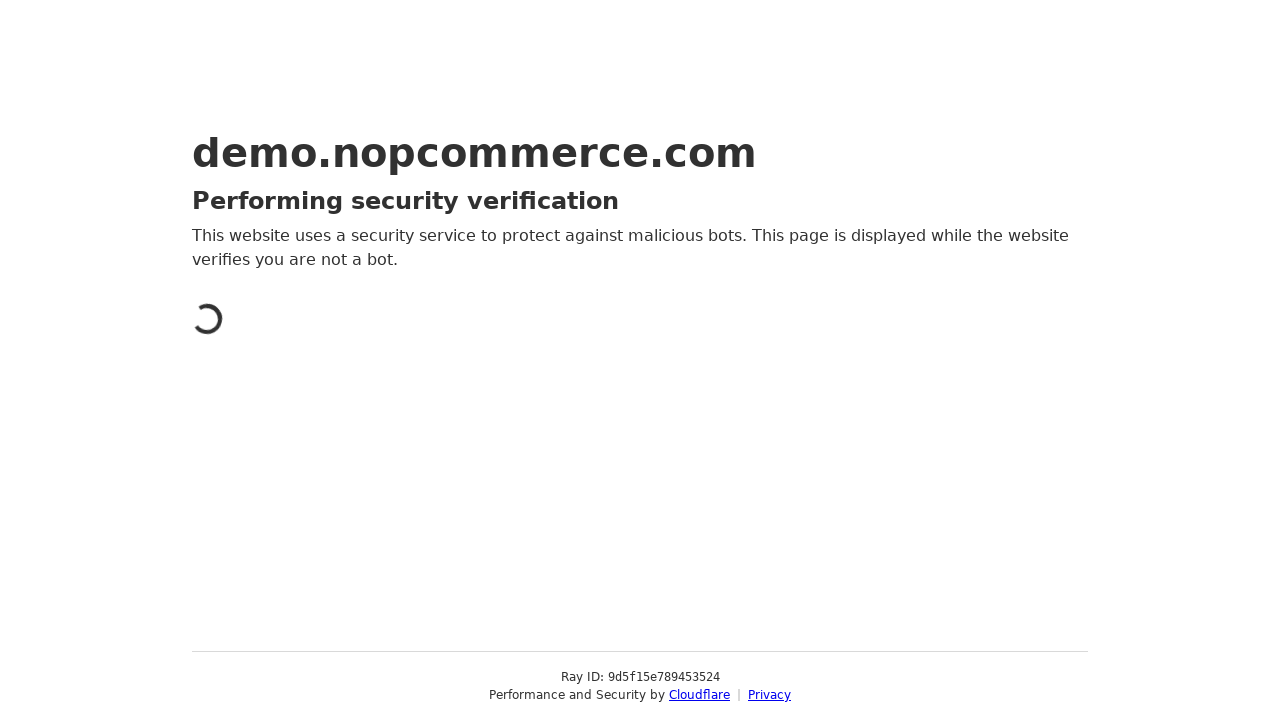

Waited for page to reach networkidle state
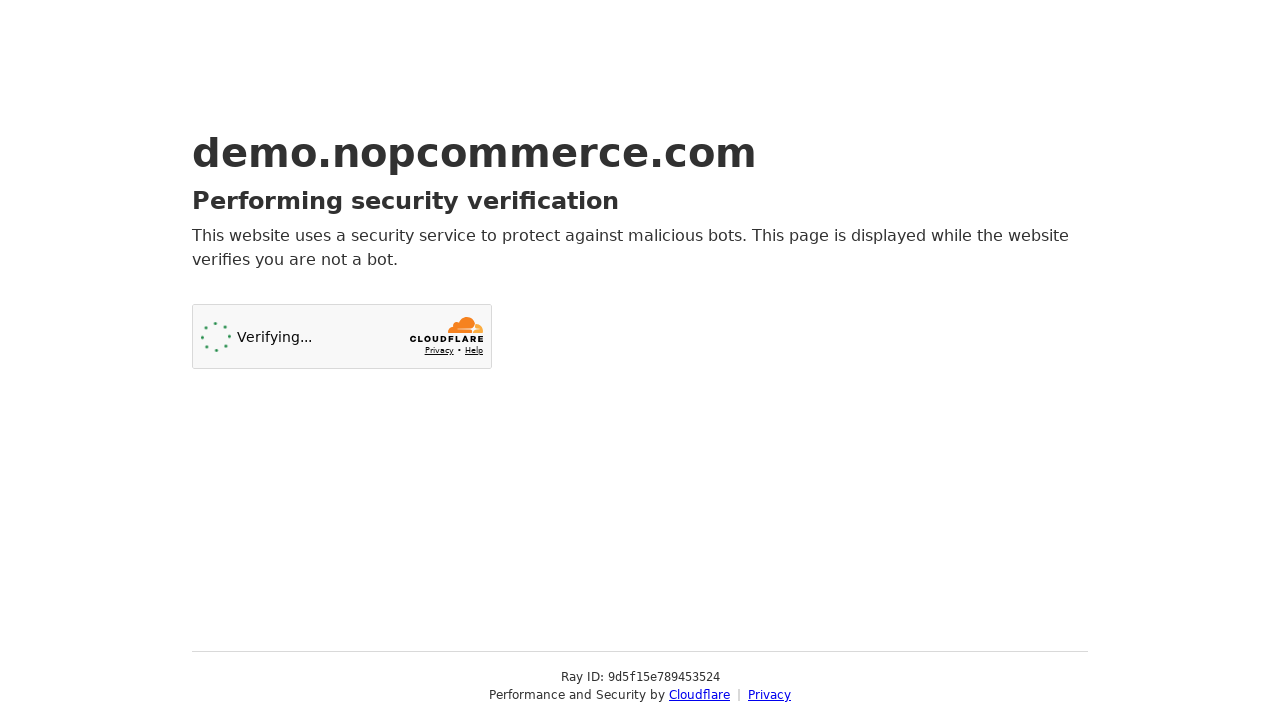

Body element loaded and page ready
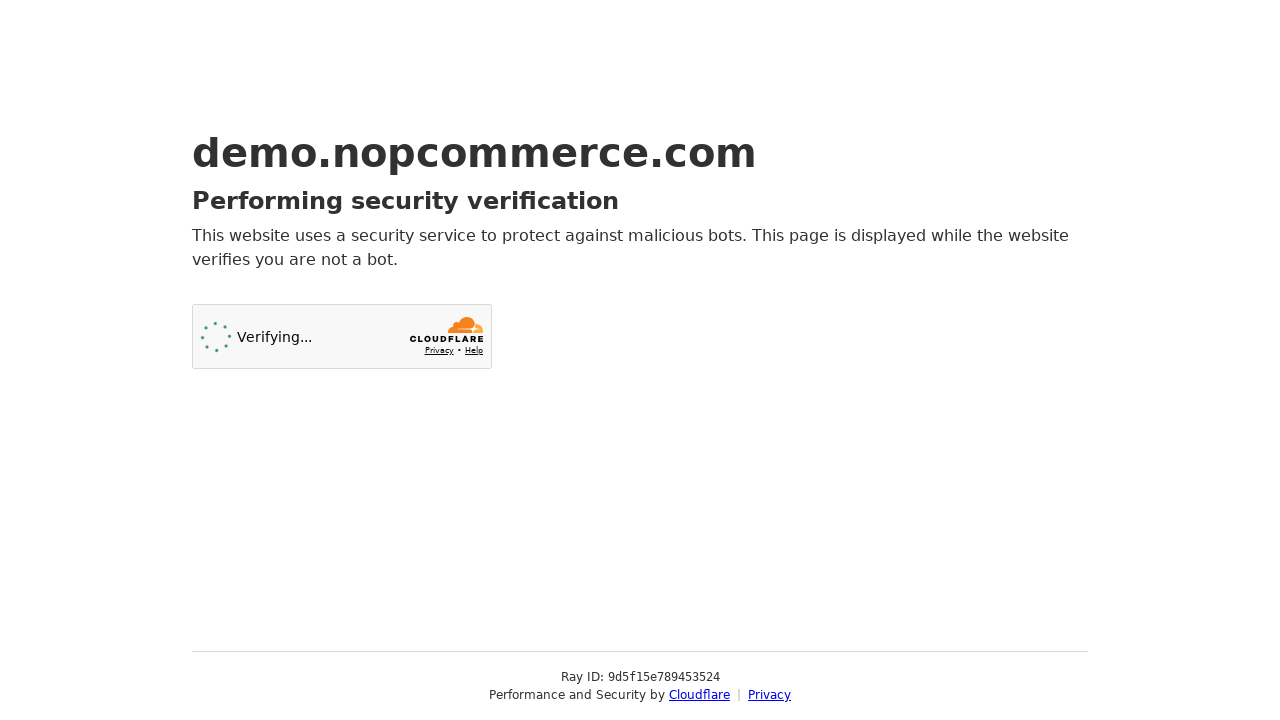

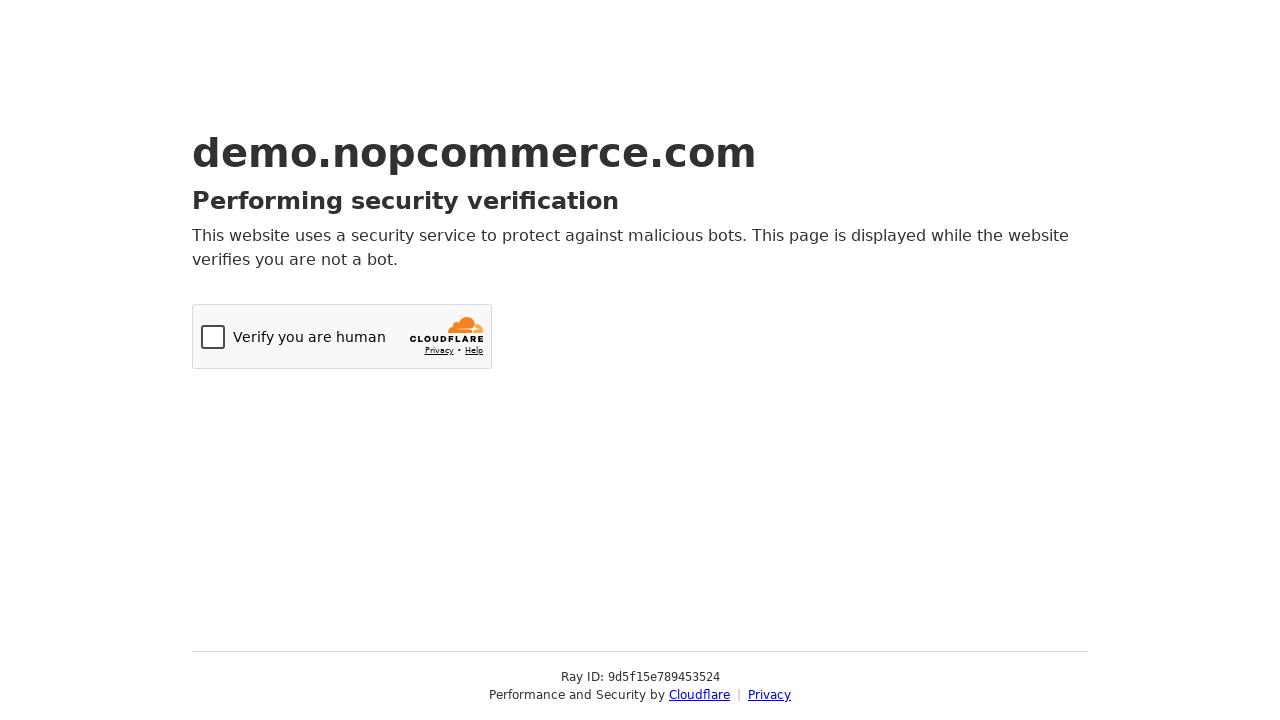